Tests that the home page displays exactly three sliders by navigating through Shop to Home and verifying slider count

Starting URL: https://practice.automationtesting.in/

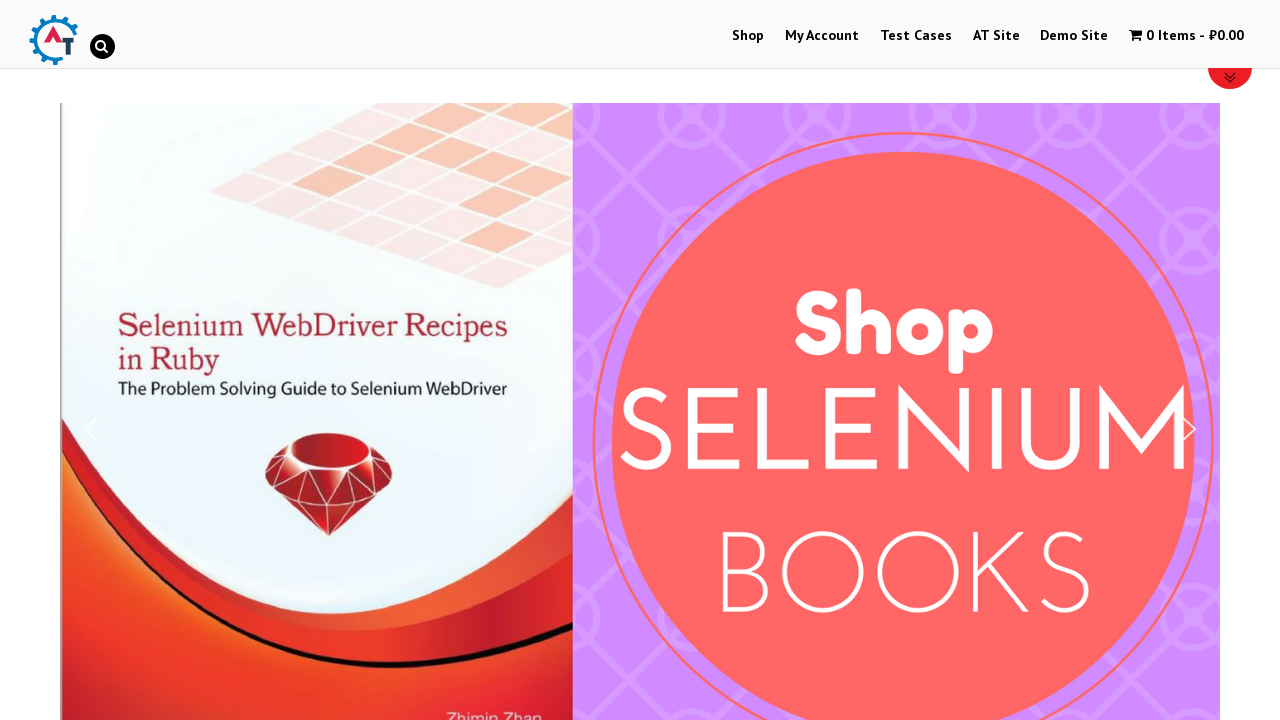

Clicked on Shop link at (748, 36) on text=Shop
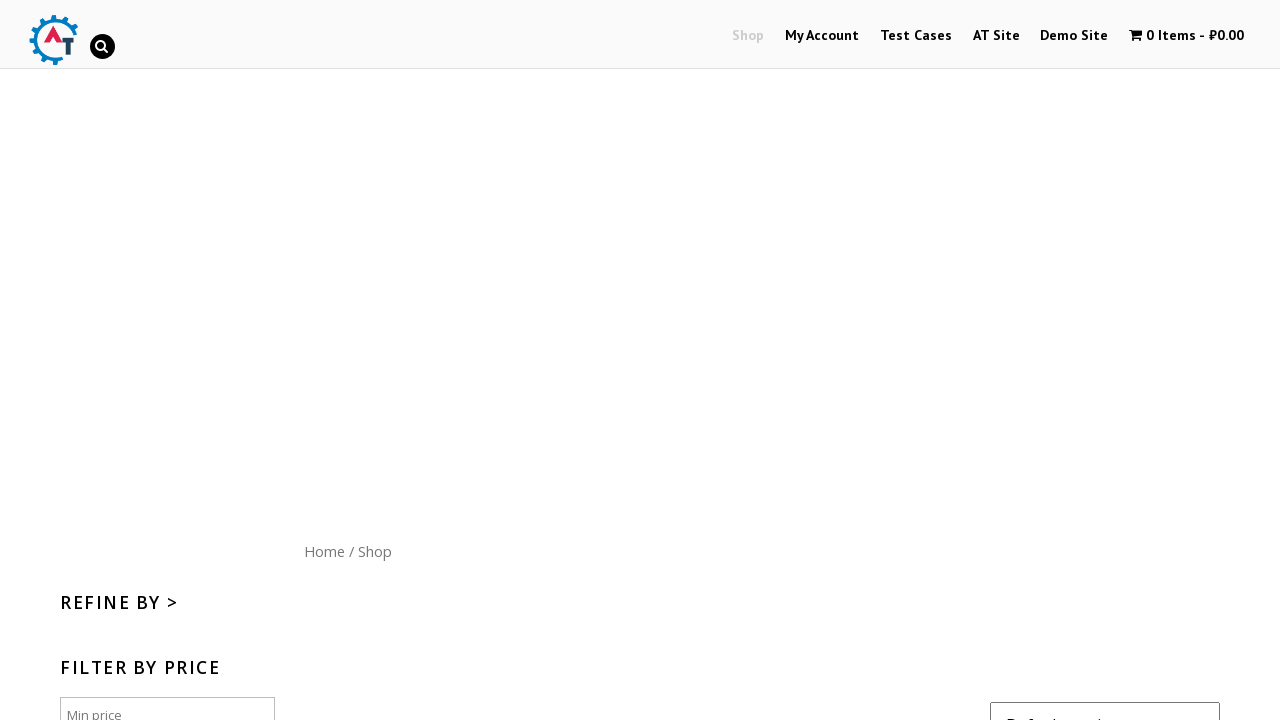

Shop page loaded with network idle
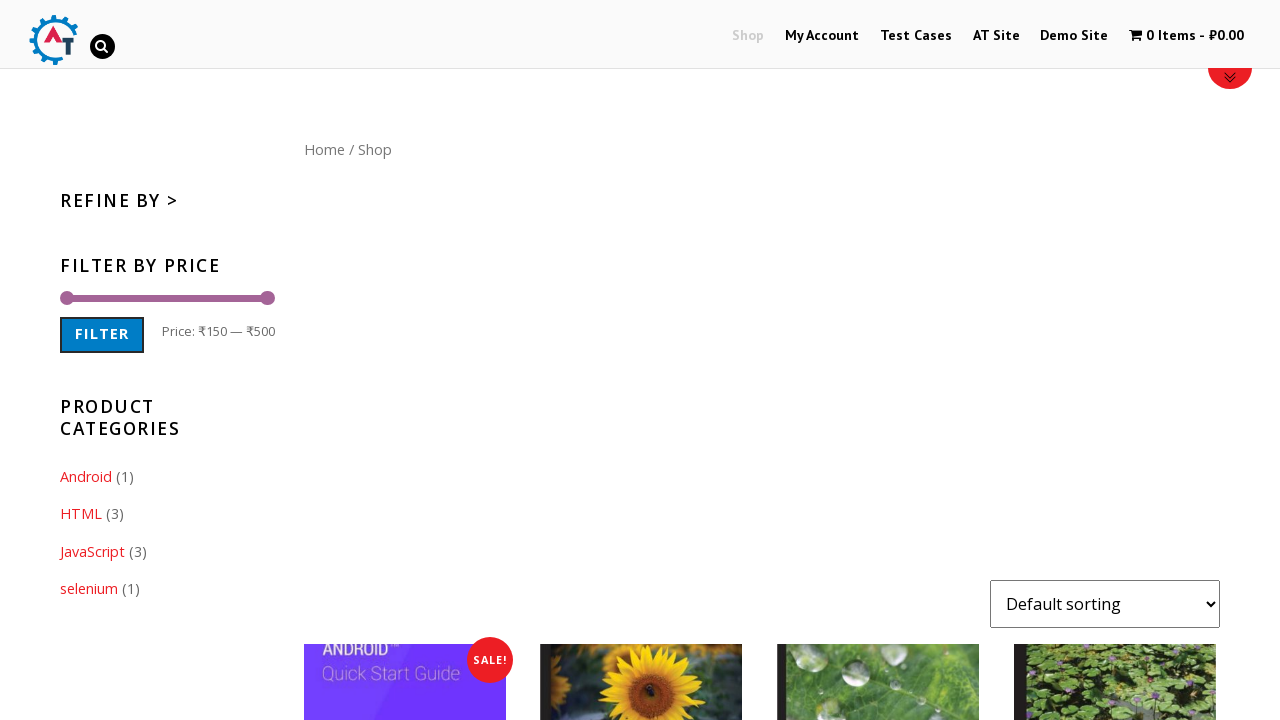

Clicked on Home link at (324, 149) on text=Home
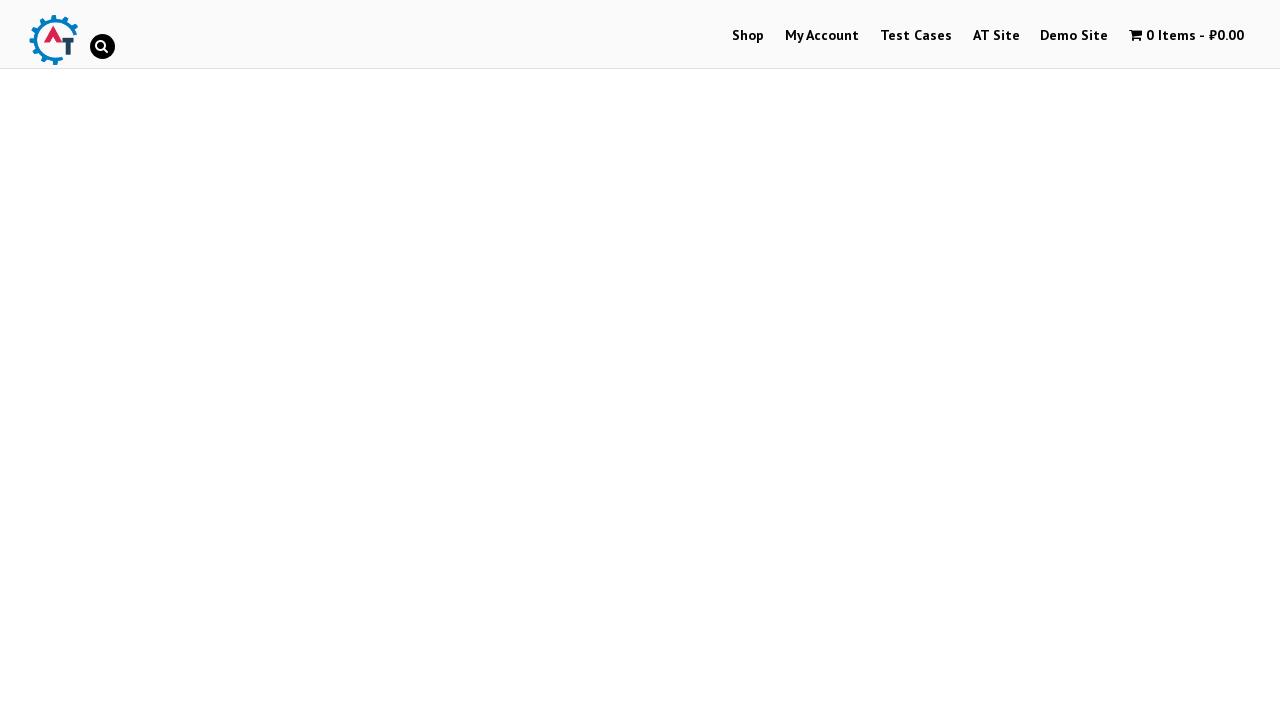

Home page loaded with network idle
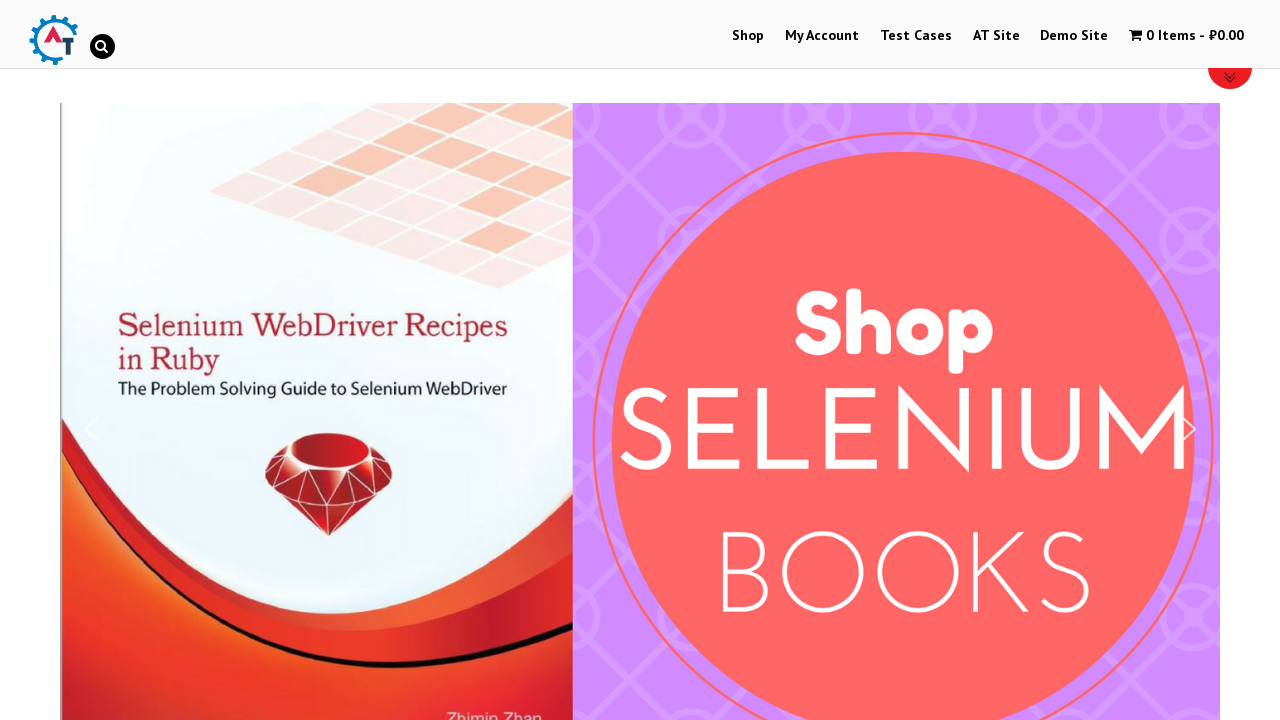

Verified three sliders are present on home page
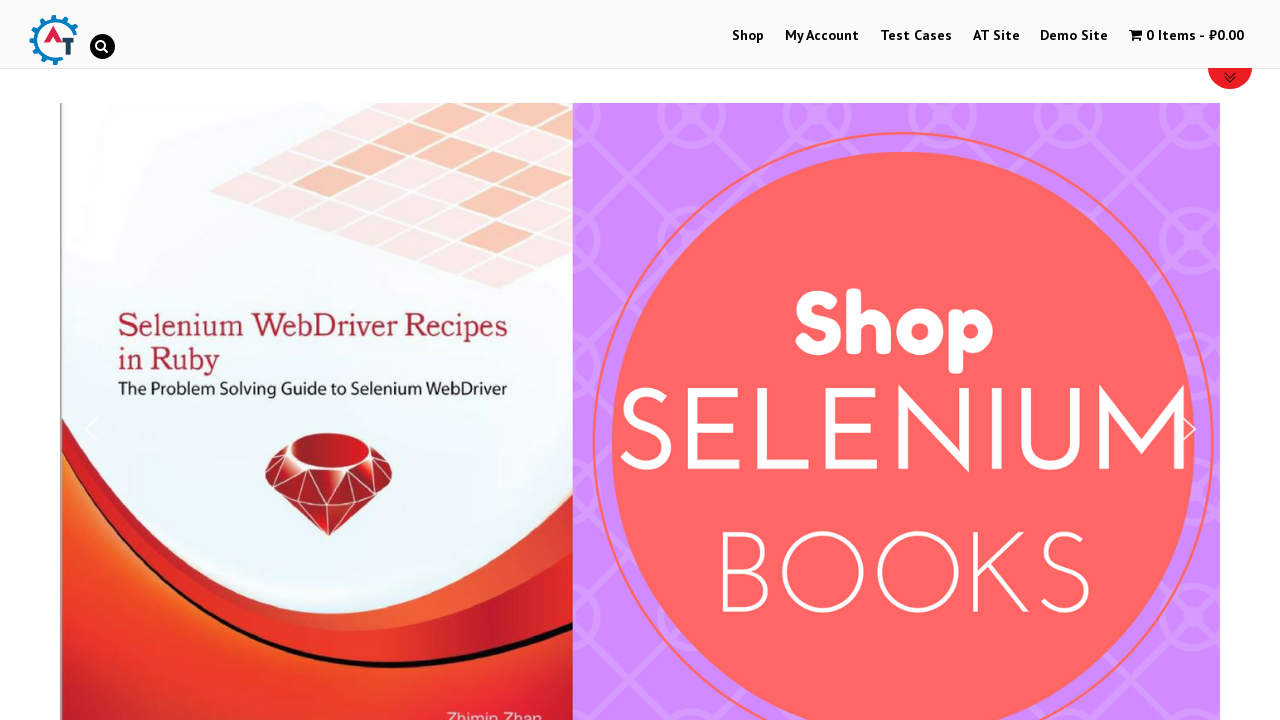

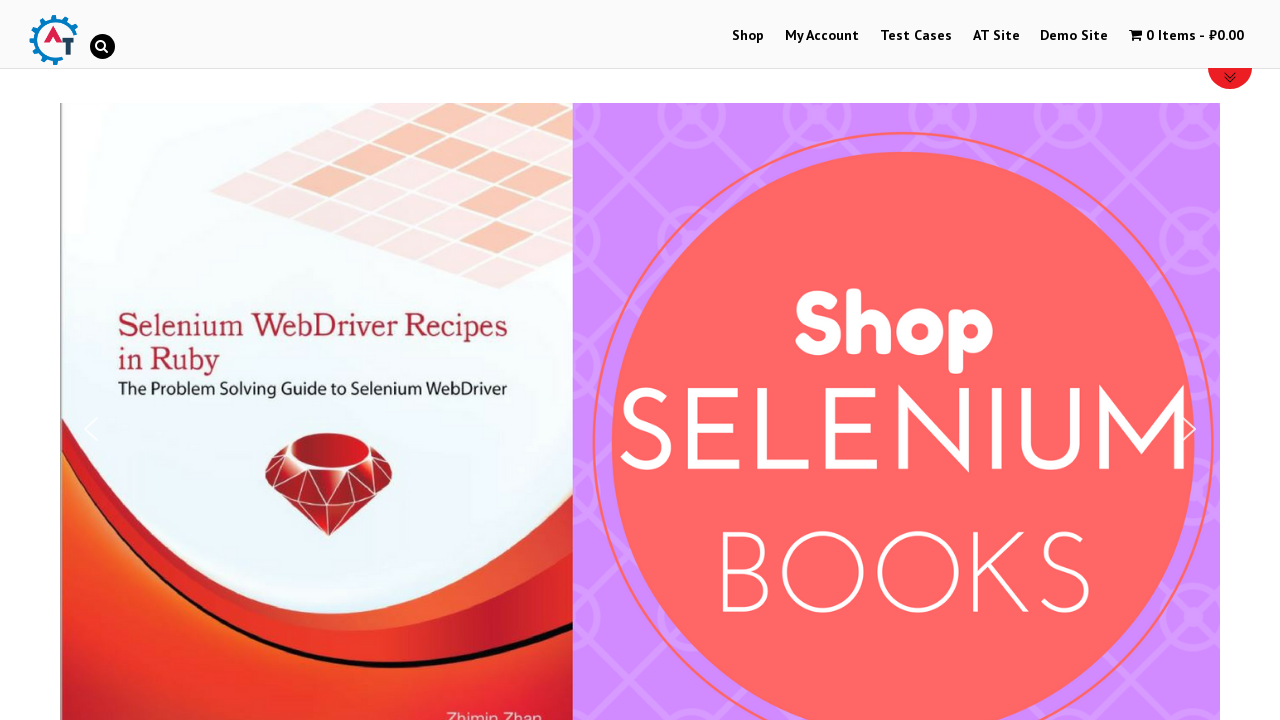